Tests radio button functionality by clicking the "Hockey" radio button from the sport group and verifying it becomes selected.

Starting URL: https://practice.cydeo.com/radio_buttons

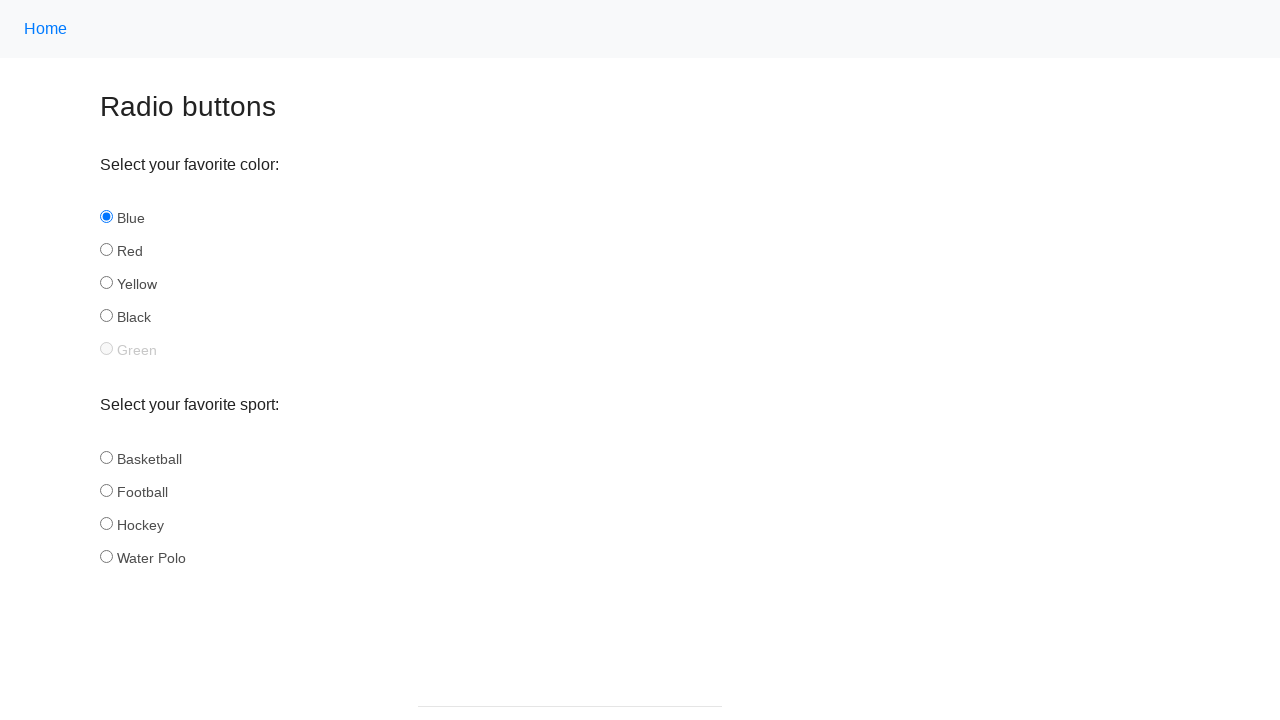

Retrieved all radio buttons from the sport group
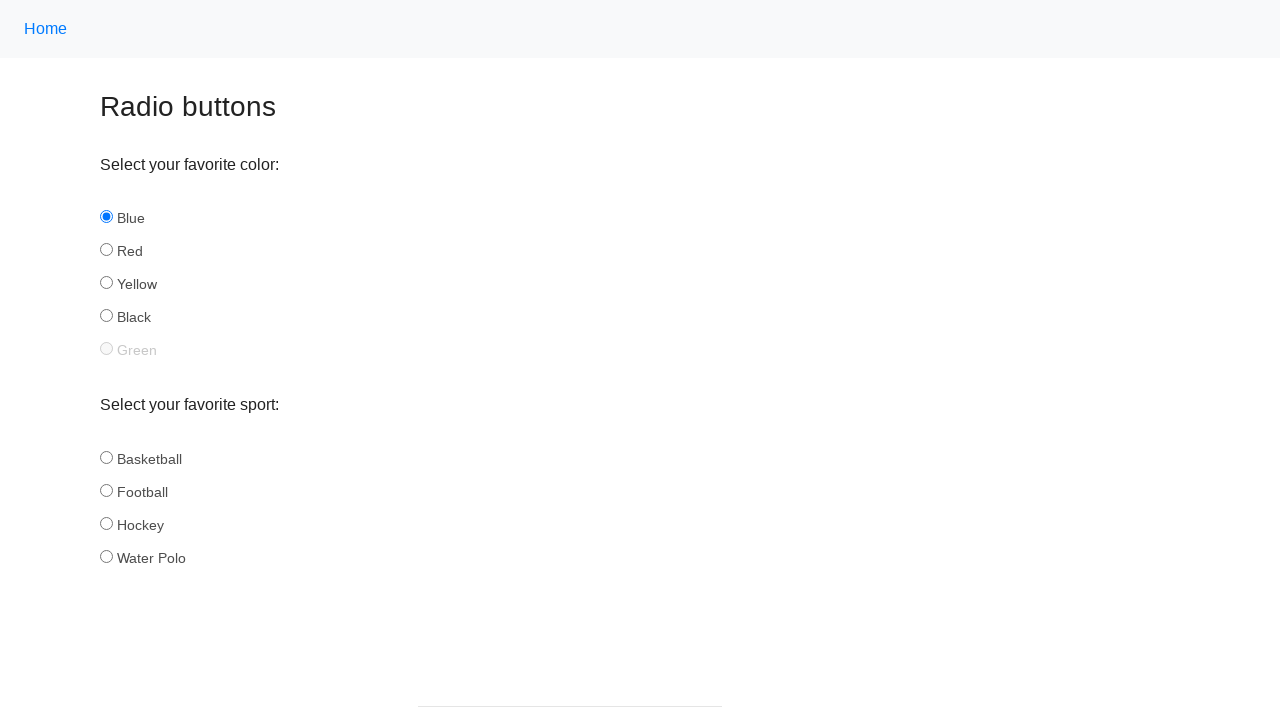

Retrieved radio button ID: basketball
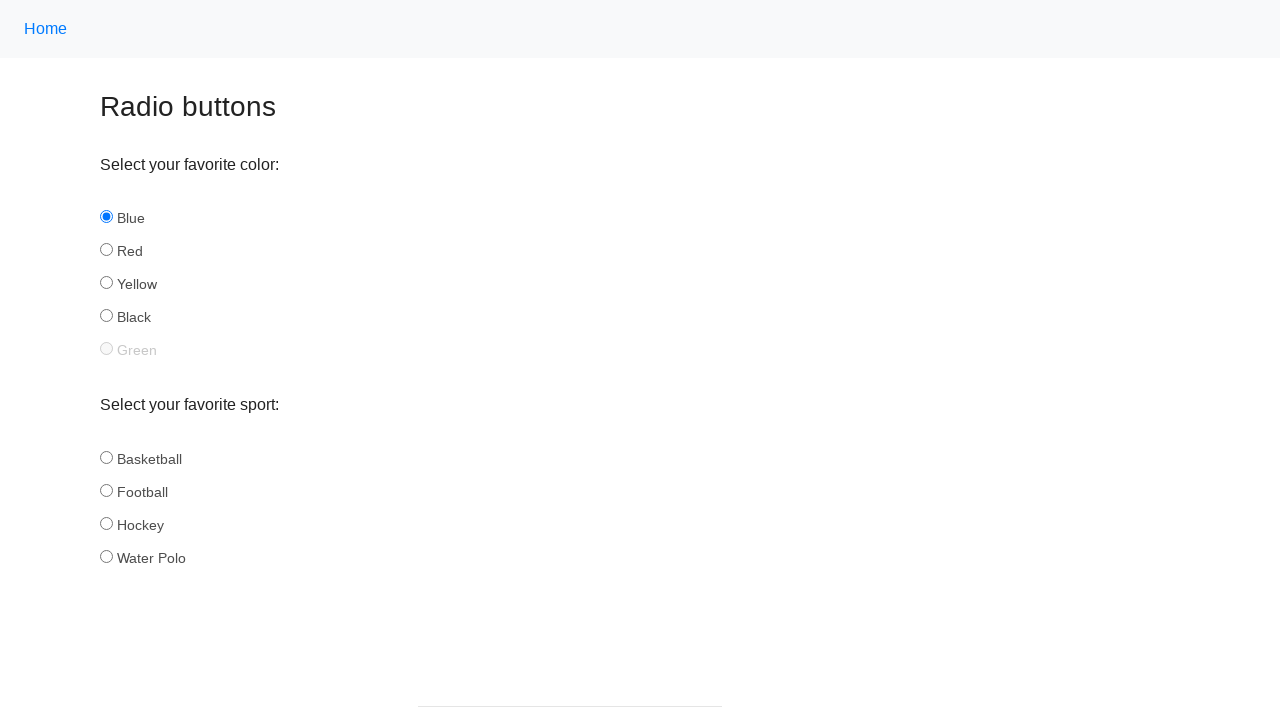

Retrieved radio button ID: football
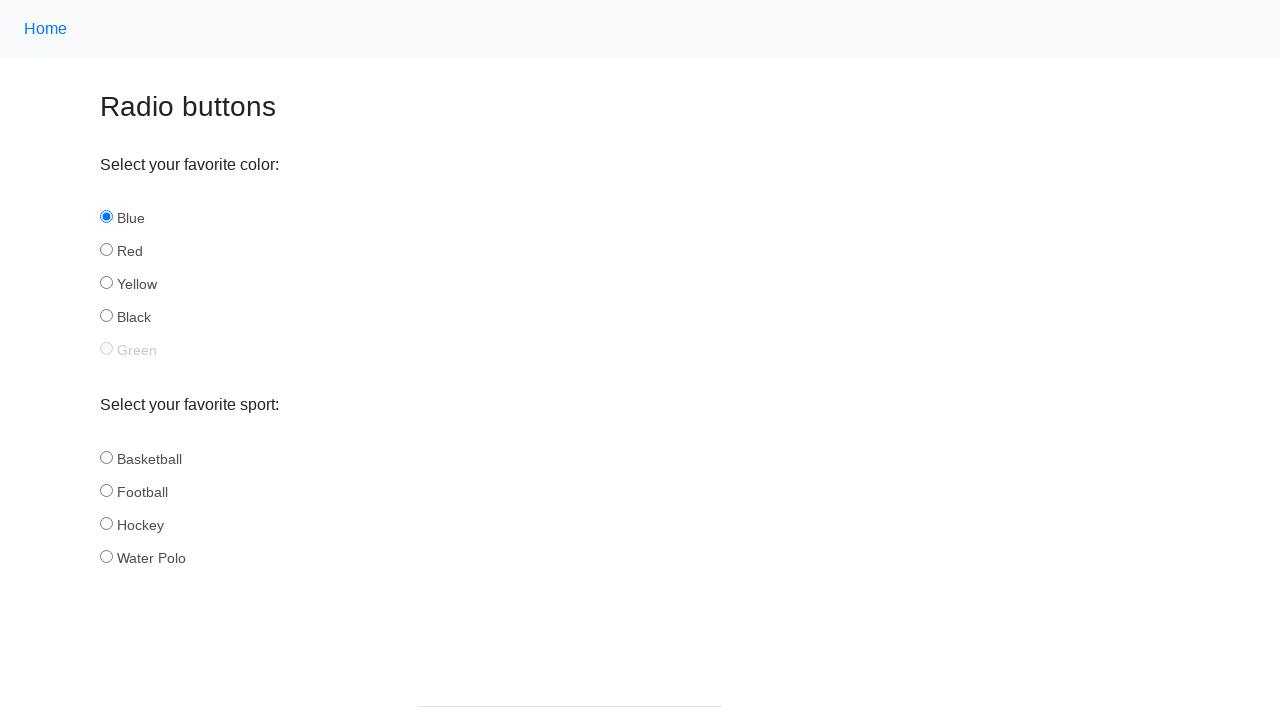

Retrieved radio button ID: hockey
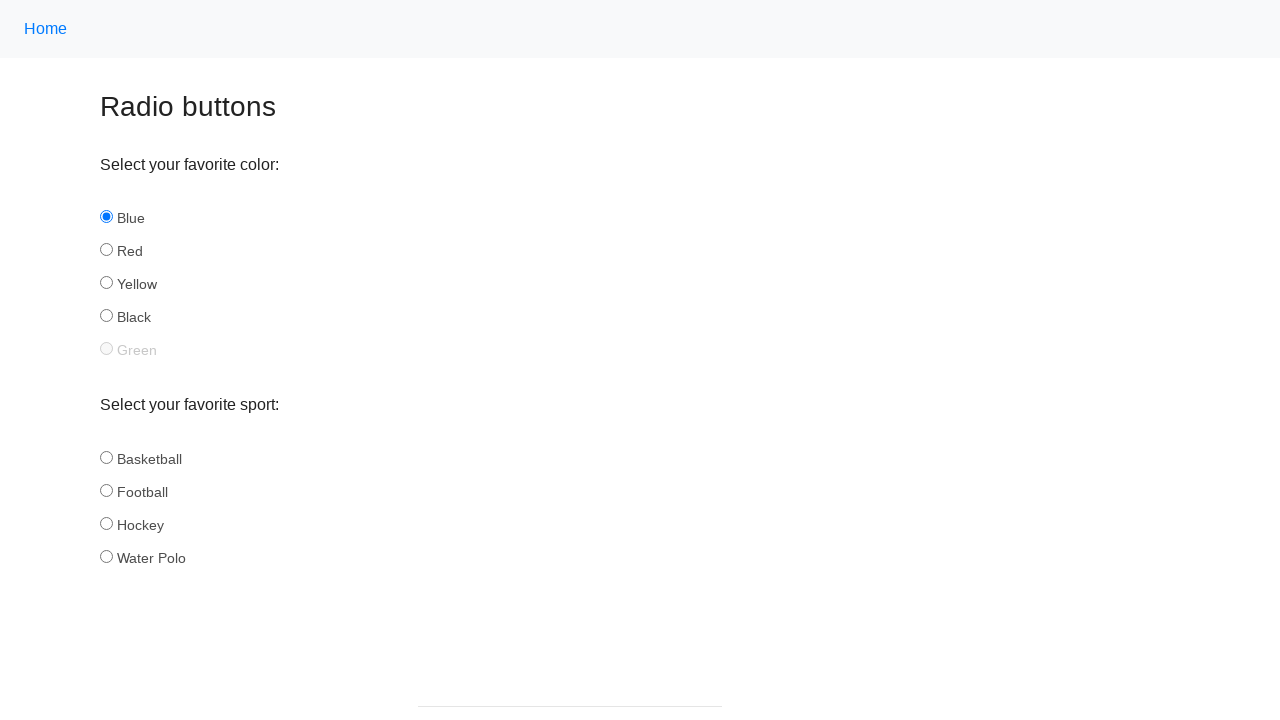

Clicked the Hockey radio button at (106, 523) on input[name='sport'] >> nth=2
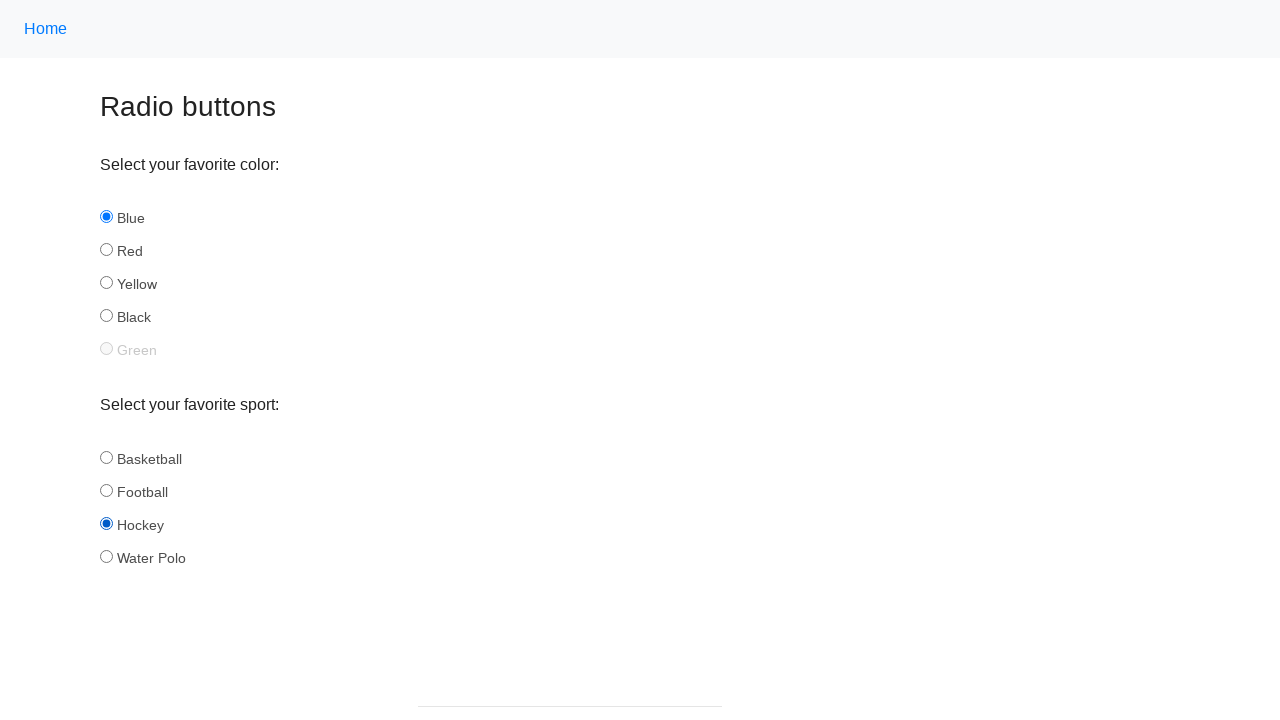

Verified that Hockey radio button is selected
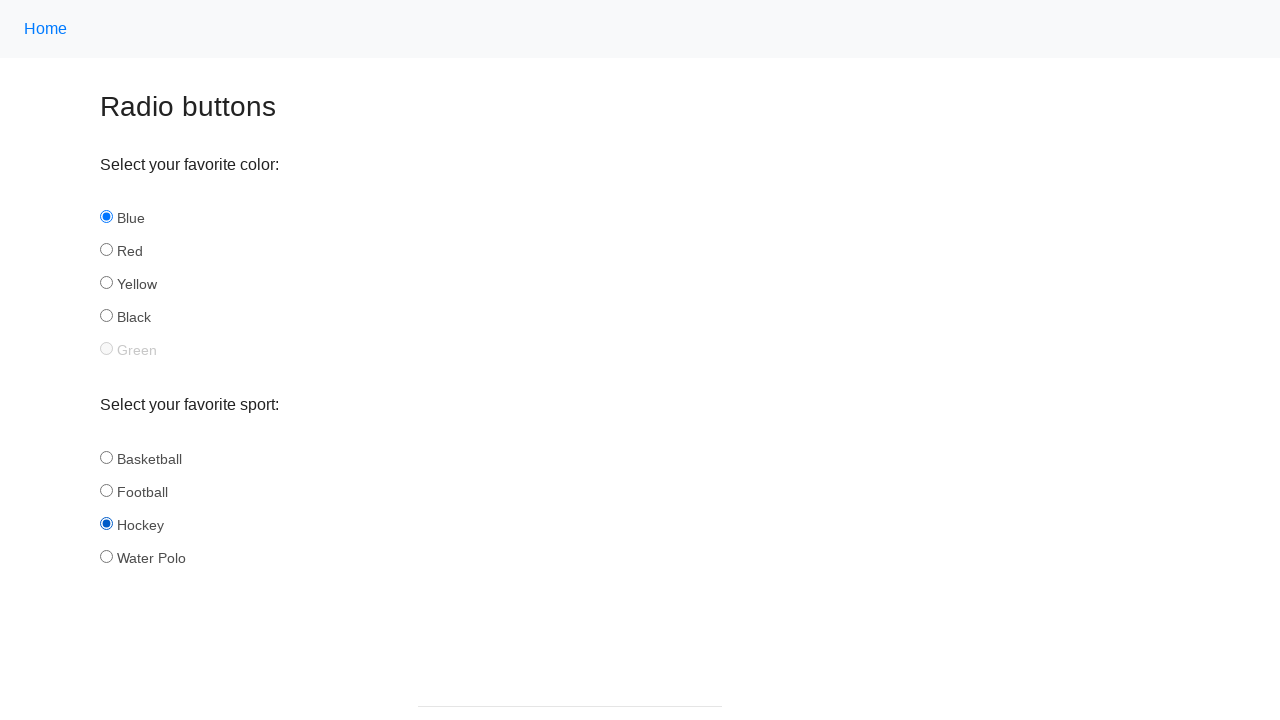

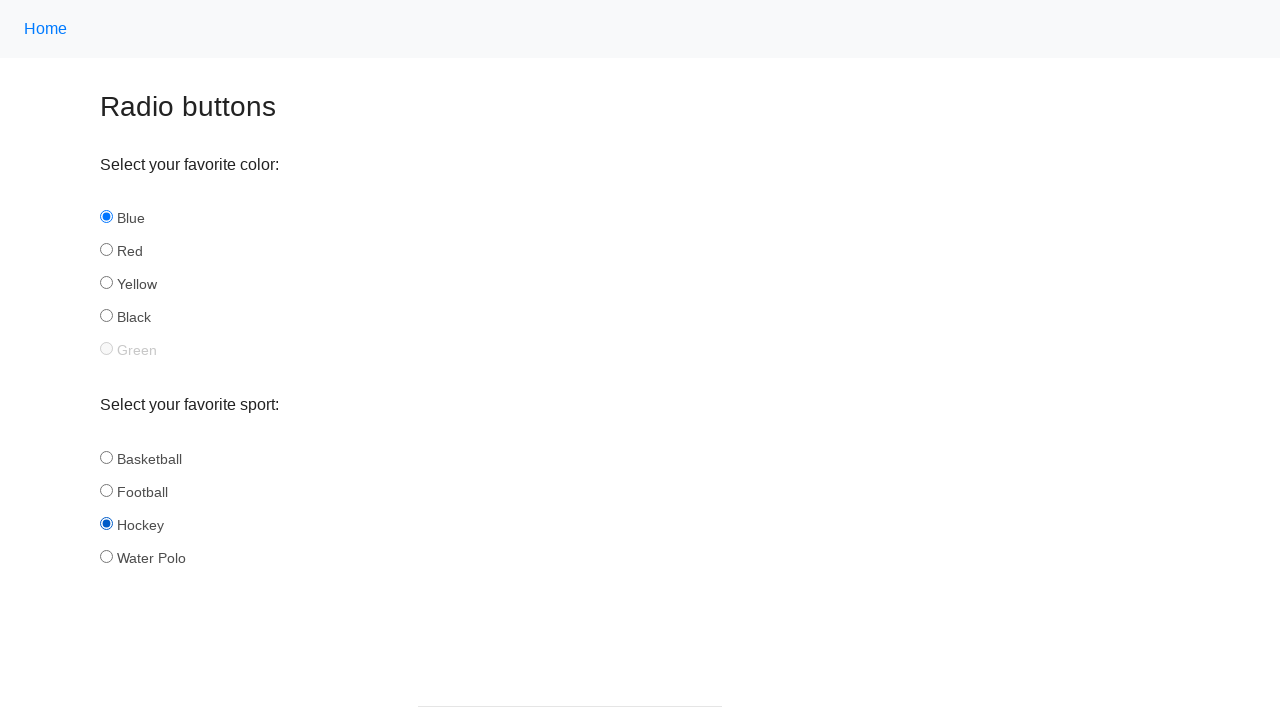